Tests the triangle classifier by entering two equal sides (311, 419, 311) and verifying the result is "Isosceles"

Starting URL: https://testpages.eviltester.com/styled/apps/triangle/triangle001.html

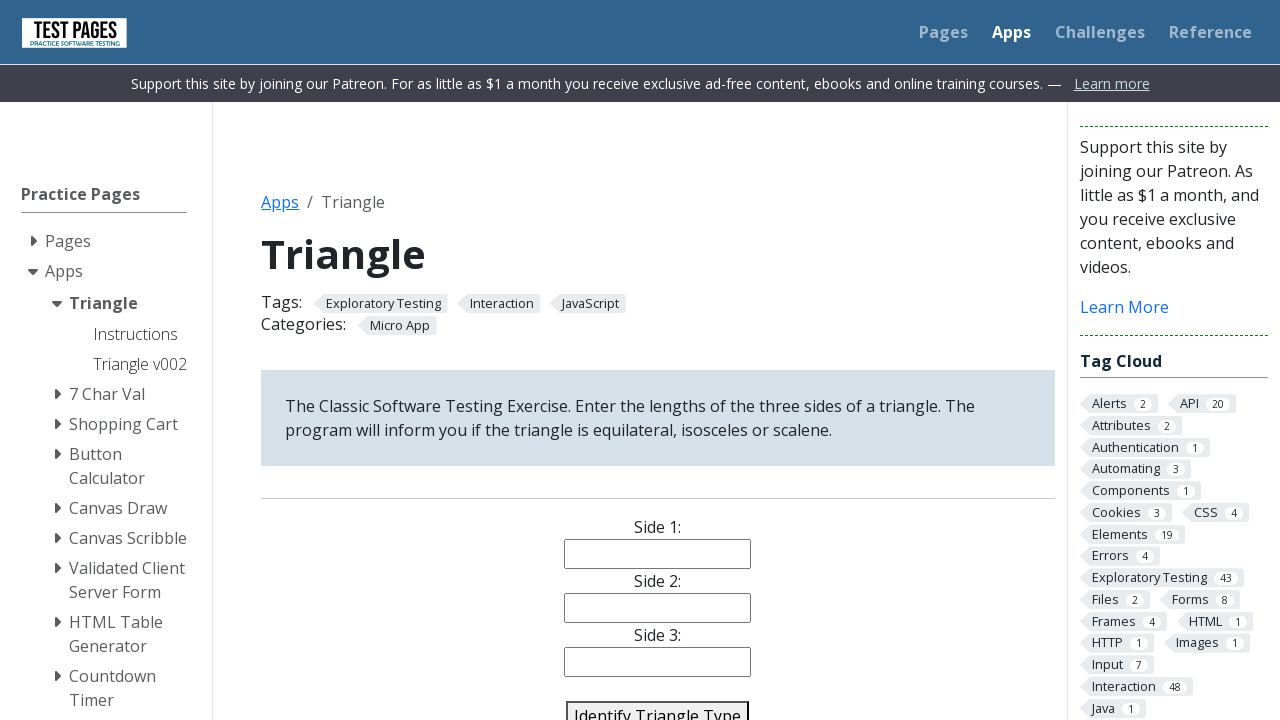

Navigated to triangle classifier application
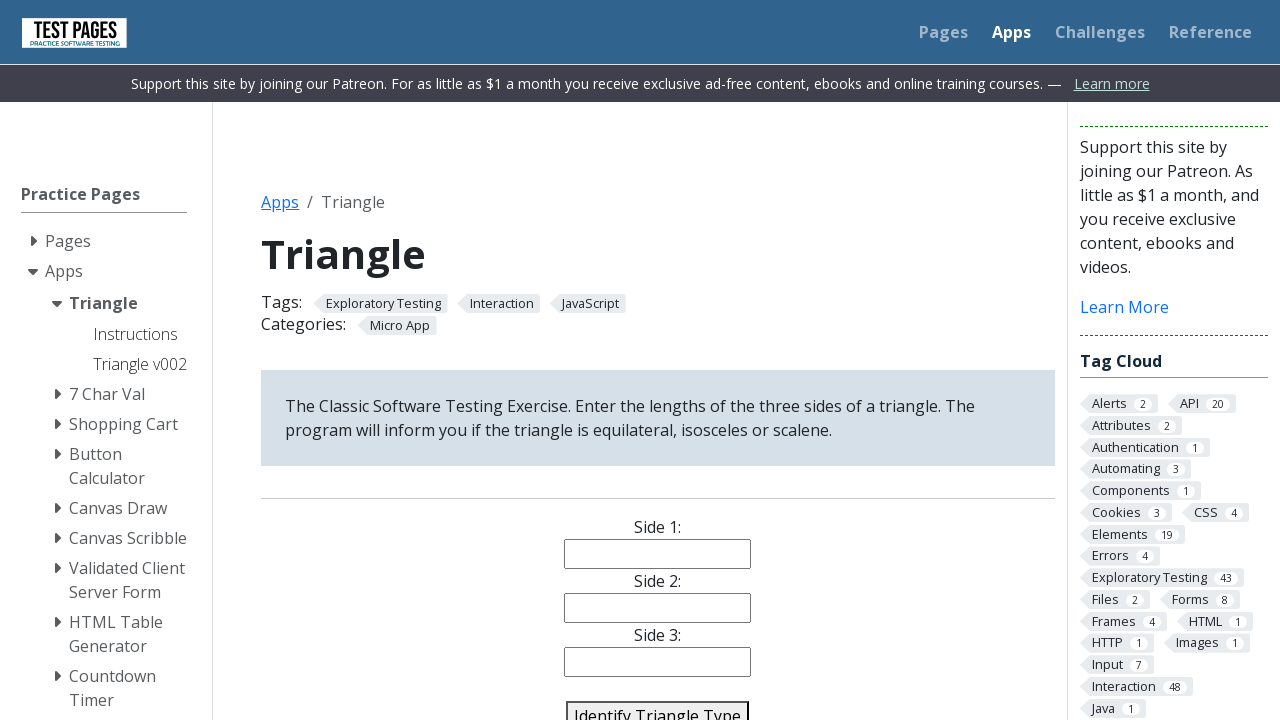

Filled Side 1 with value 311 on input[name='side1']
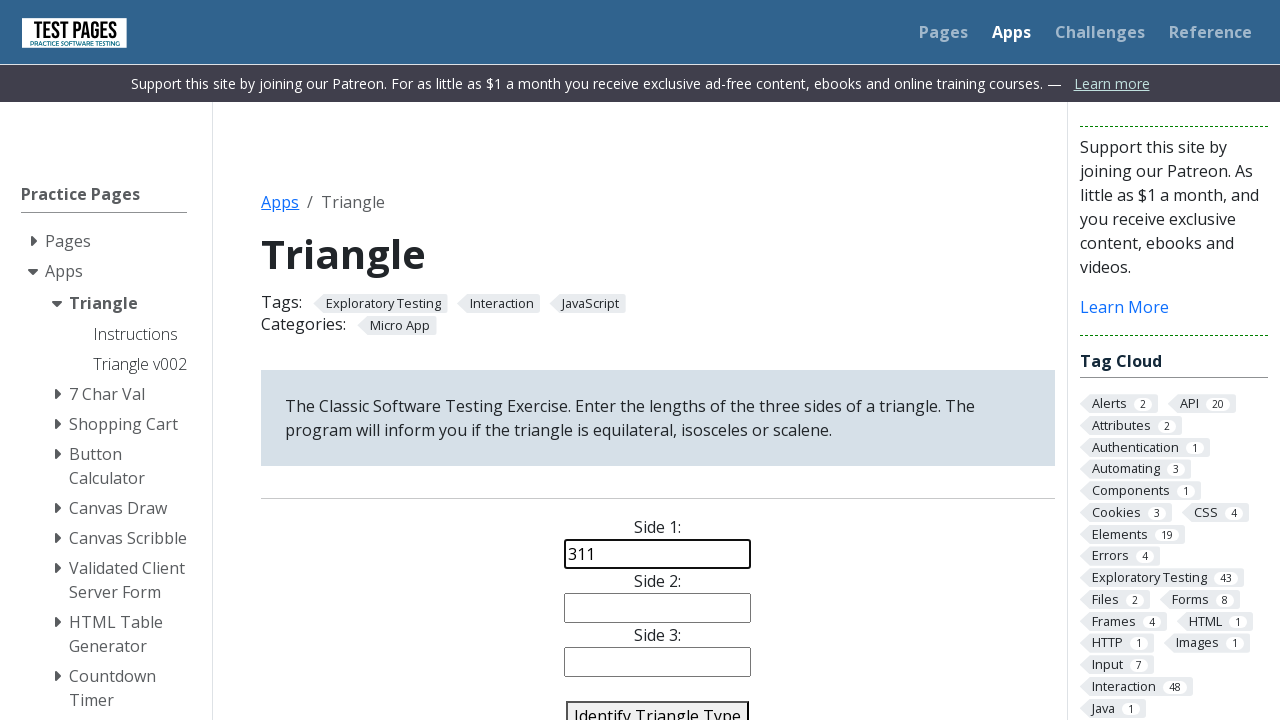

Filled Side 2 with value 419 on input[name='side2']
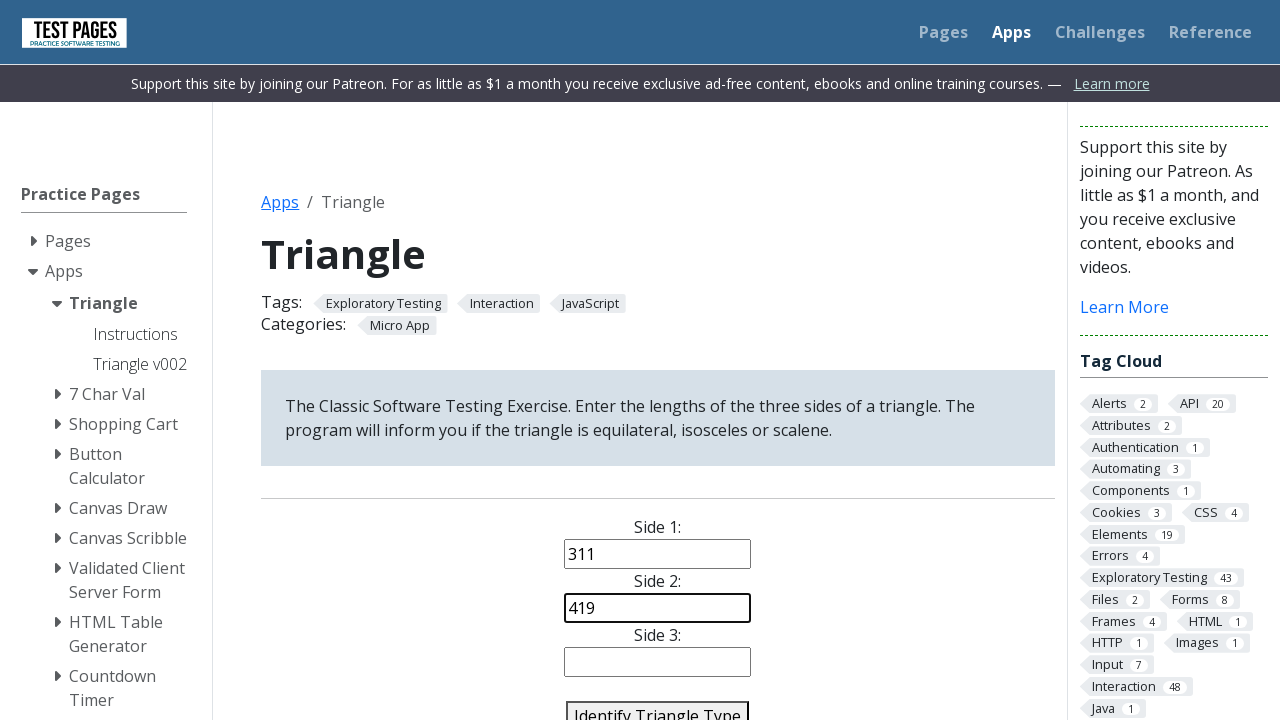

Filled Side 3 with value 311 on input[name='side3']
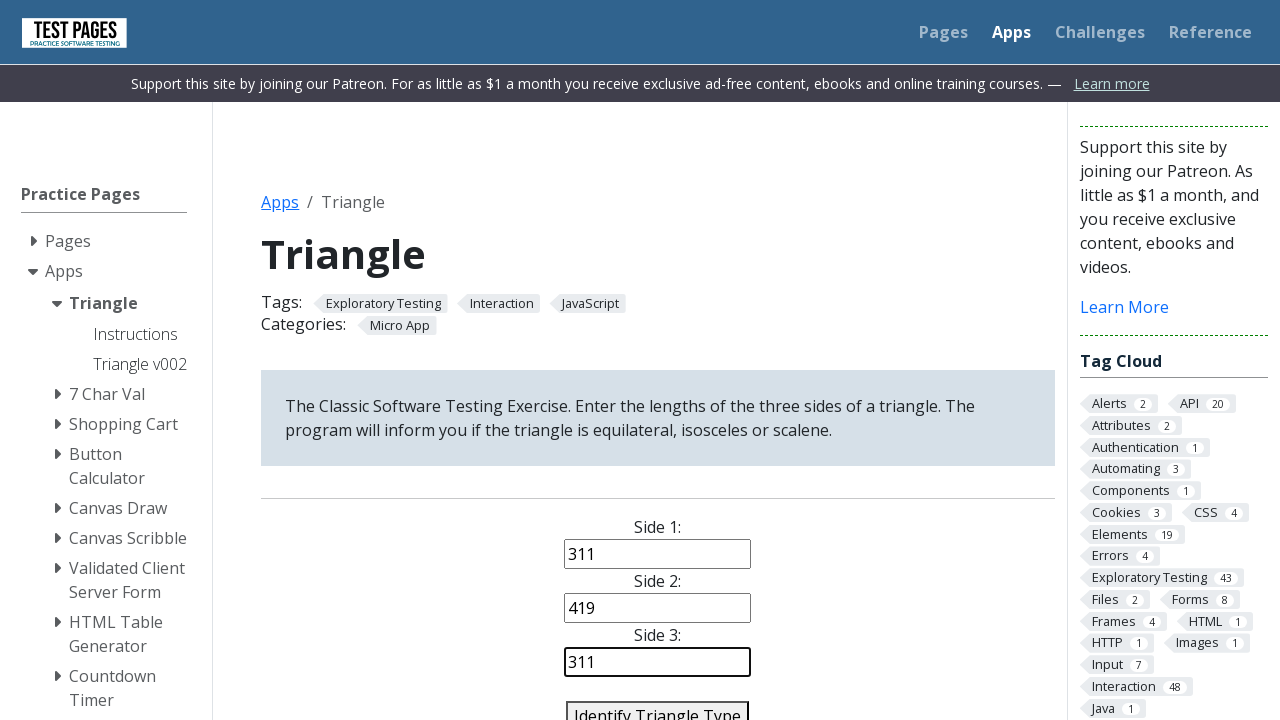

Clicked Identify button to classify triangle at (658, 705) on input[type='submit'], button:has-text('Identify')
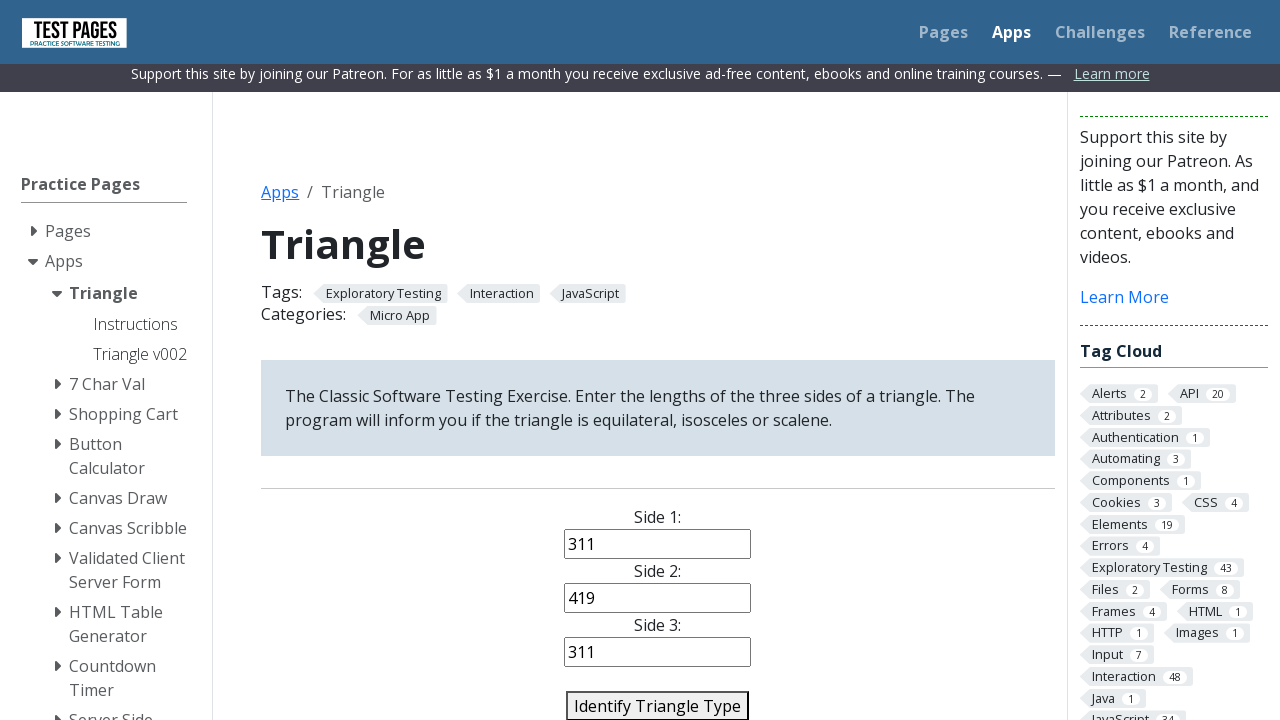

Verified result displays 'Isosceles' for triangle with sides 311, 419, 311
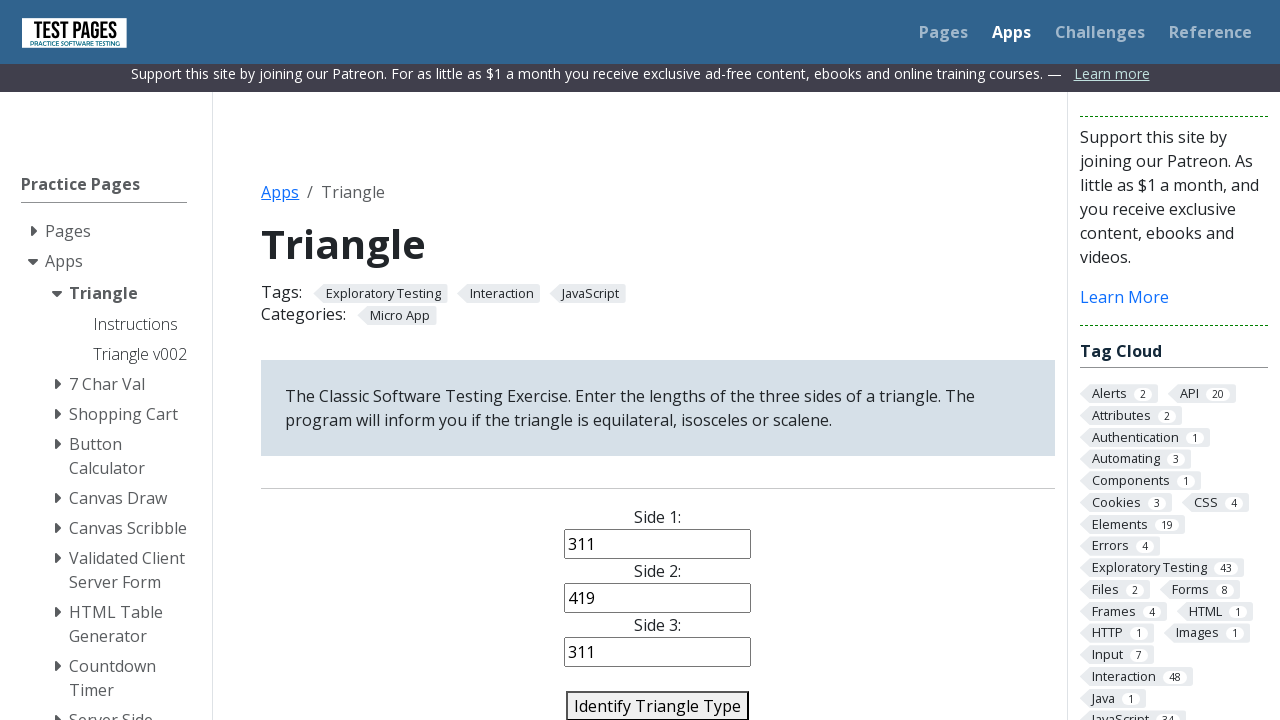

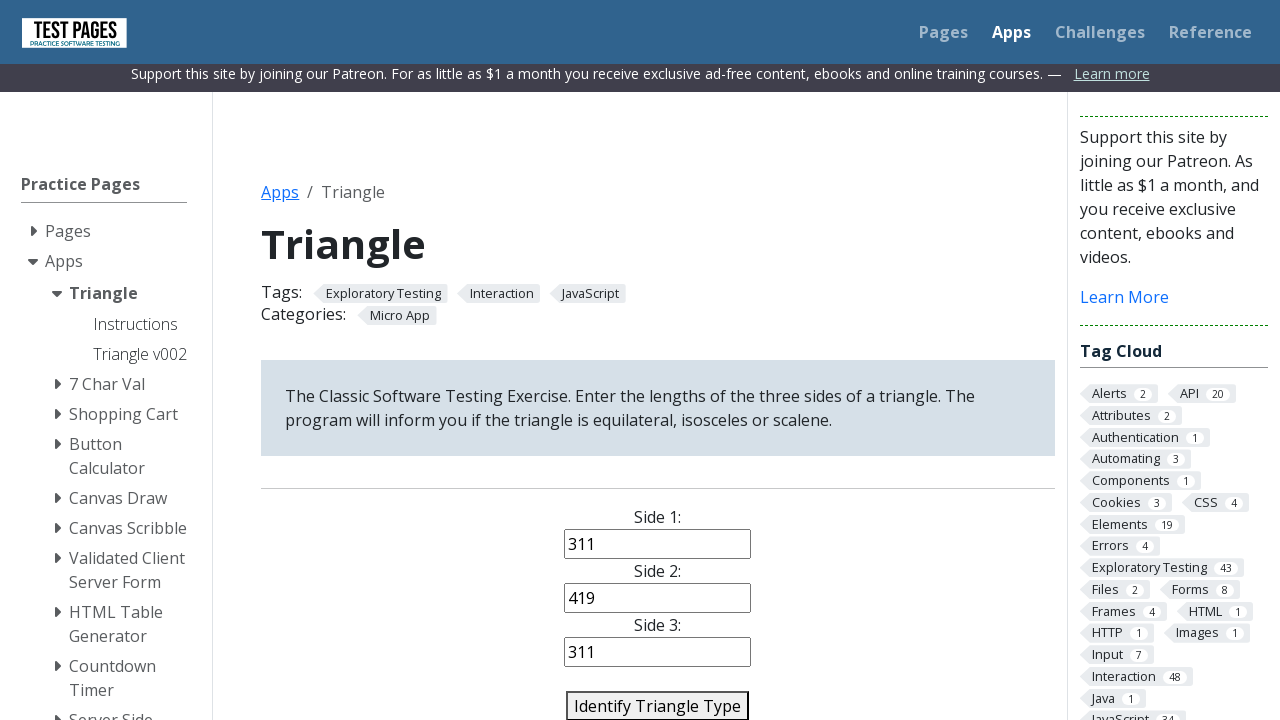